Clicks the start button to trigger dynamic content loading and waits for the 'Hello World!' text to appear

Starting URL: https://the-internet.herokuapp.com/dynamic_loading/2

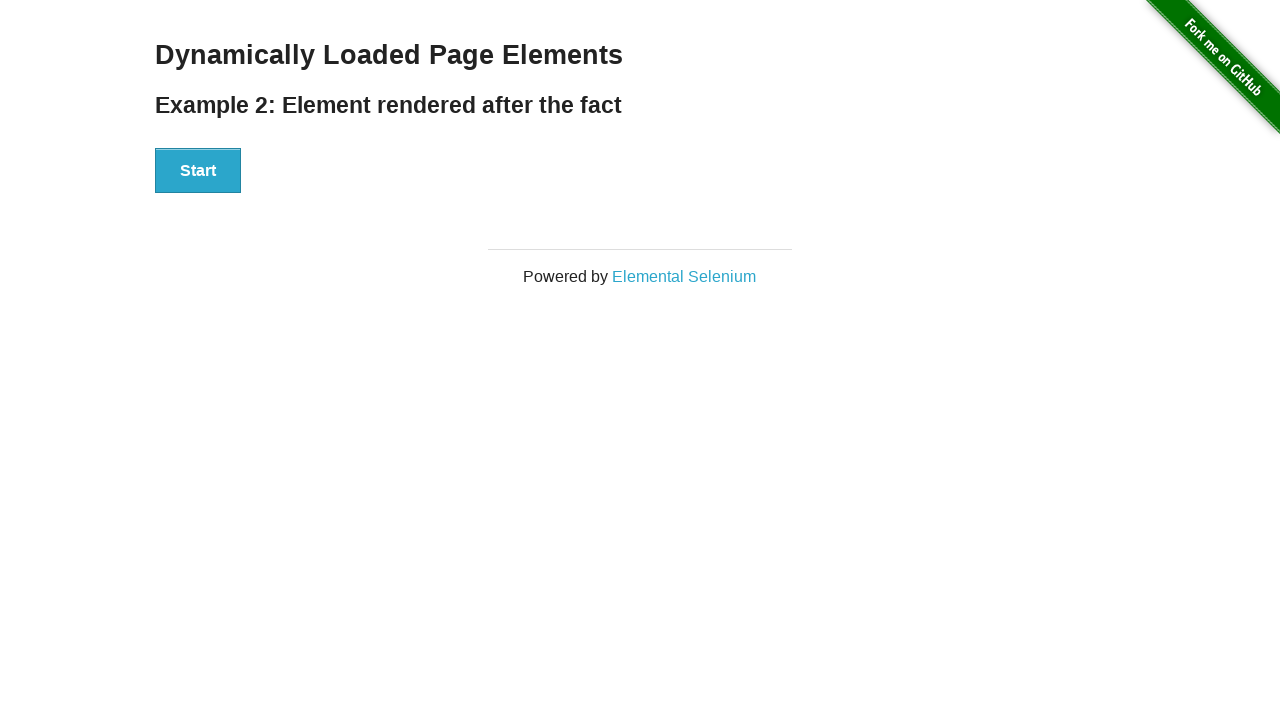

Clicked the start button to trigger dynamic content loading at (198, 171) on #start button
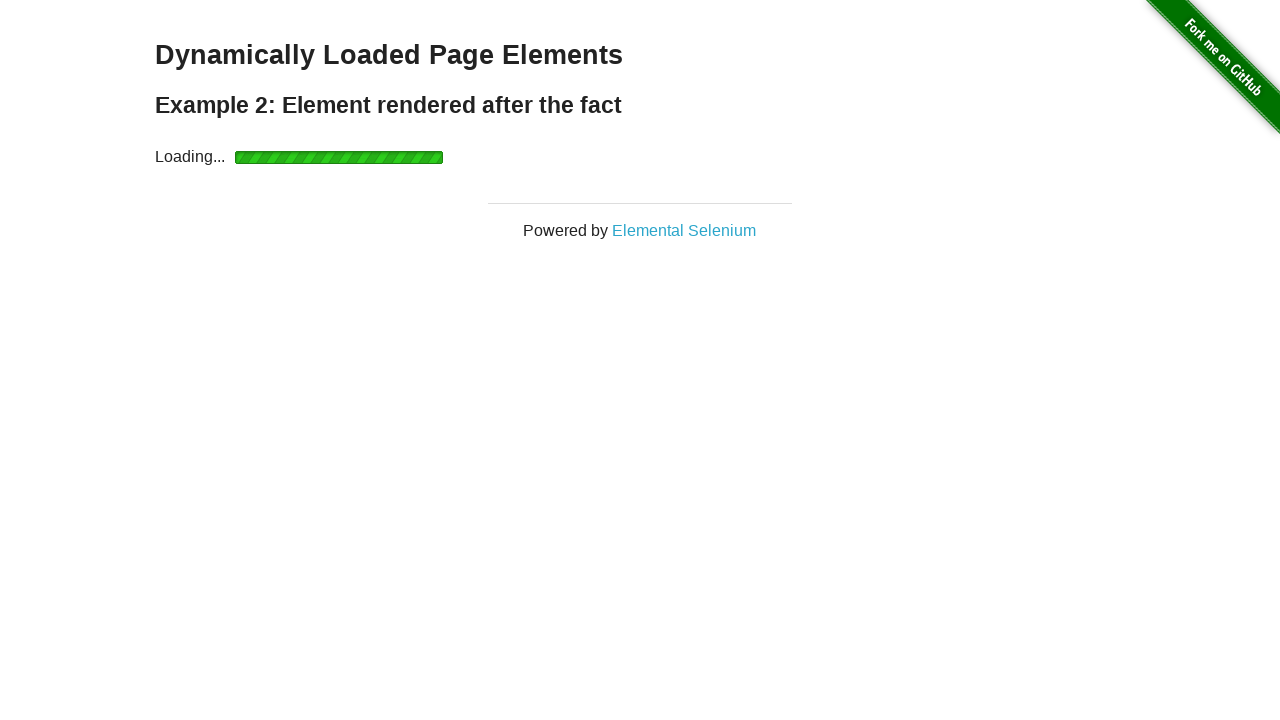

Waited for the result heading element to become visible
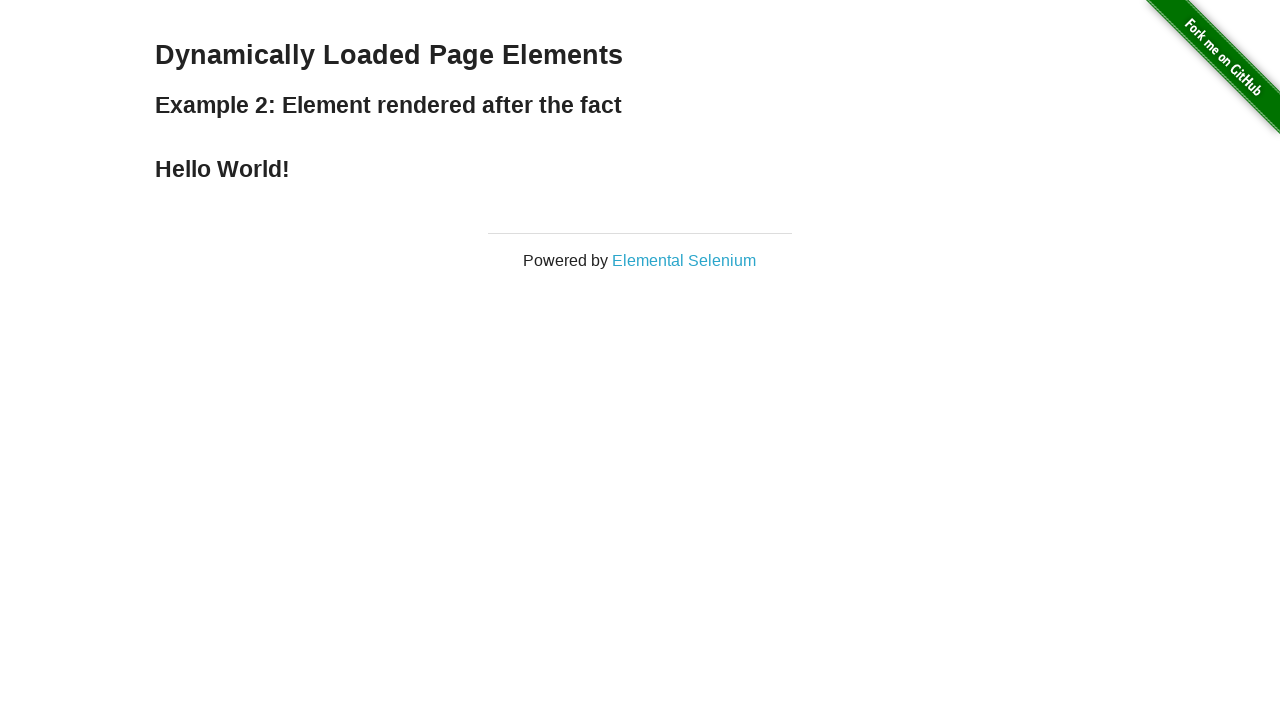

Waited until the text content of the heading changed to 'Hello World!'
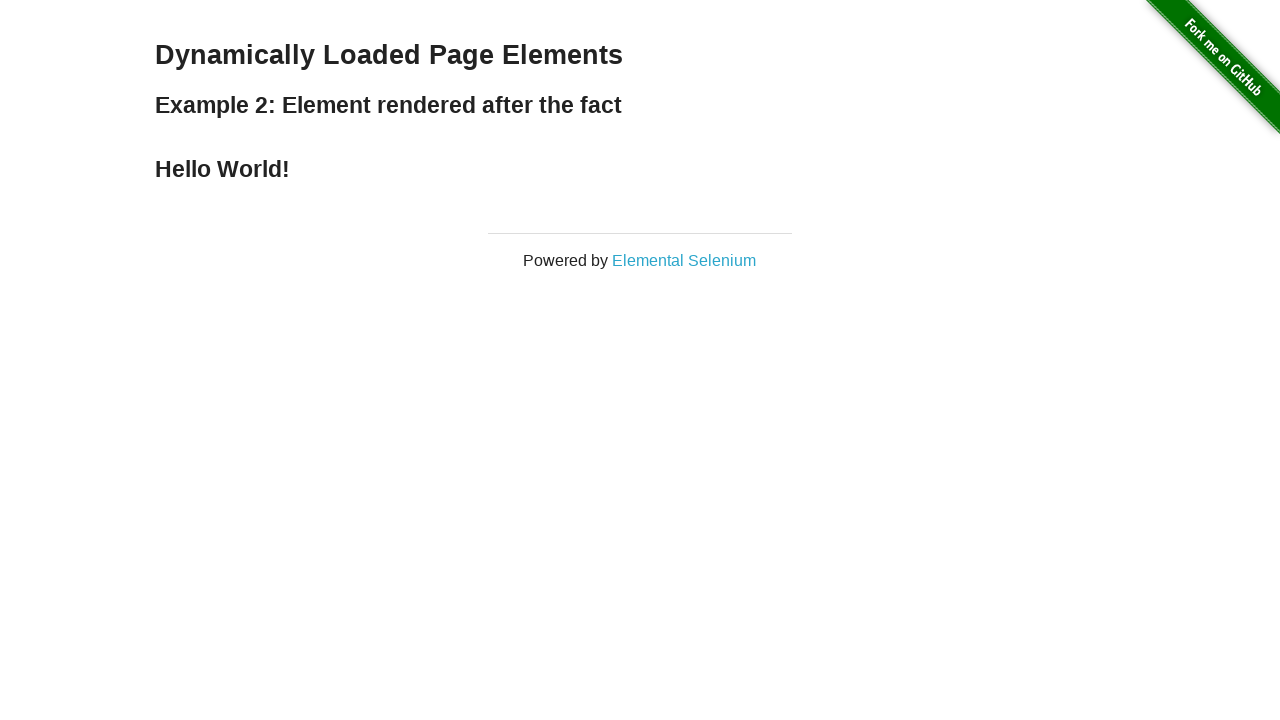

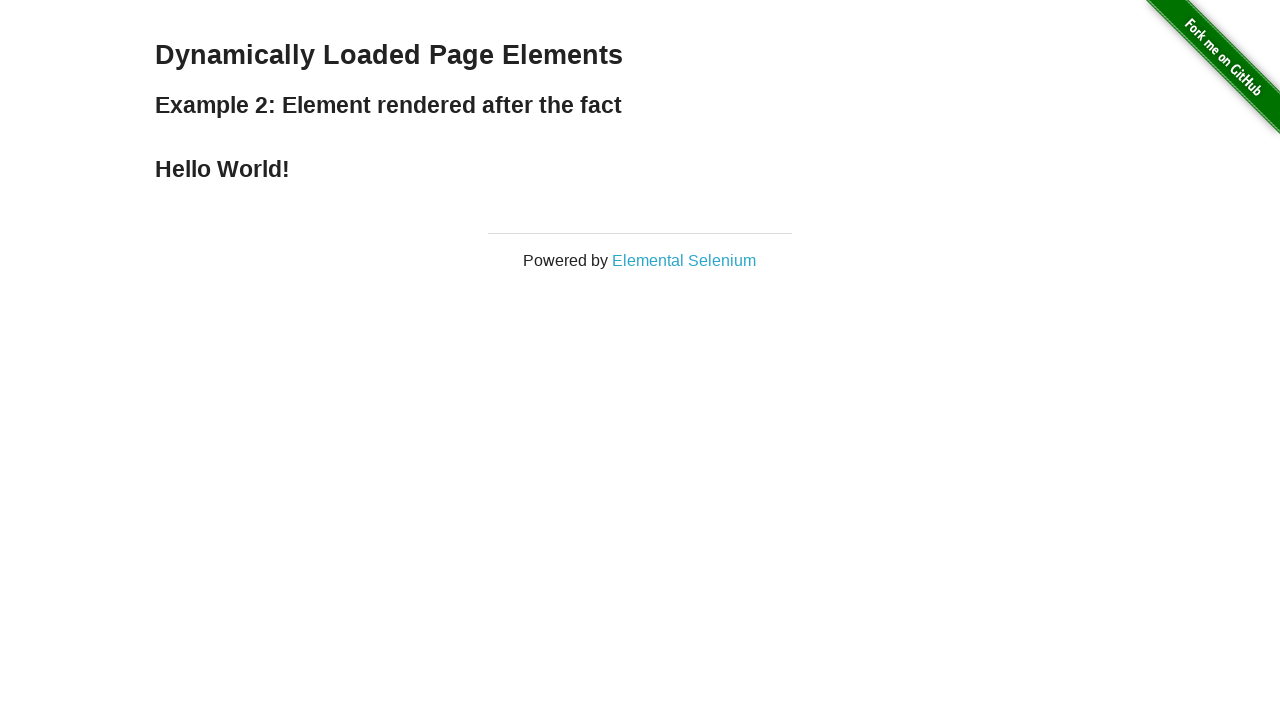